Tests adding an item to cart by navigating through product categories

Starting URL: https://www.demoblaze.com

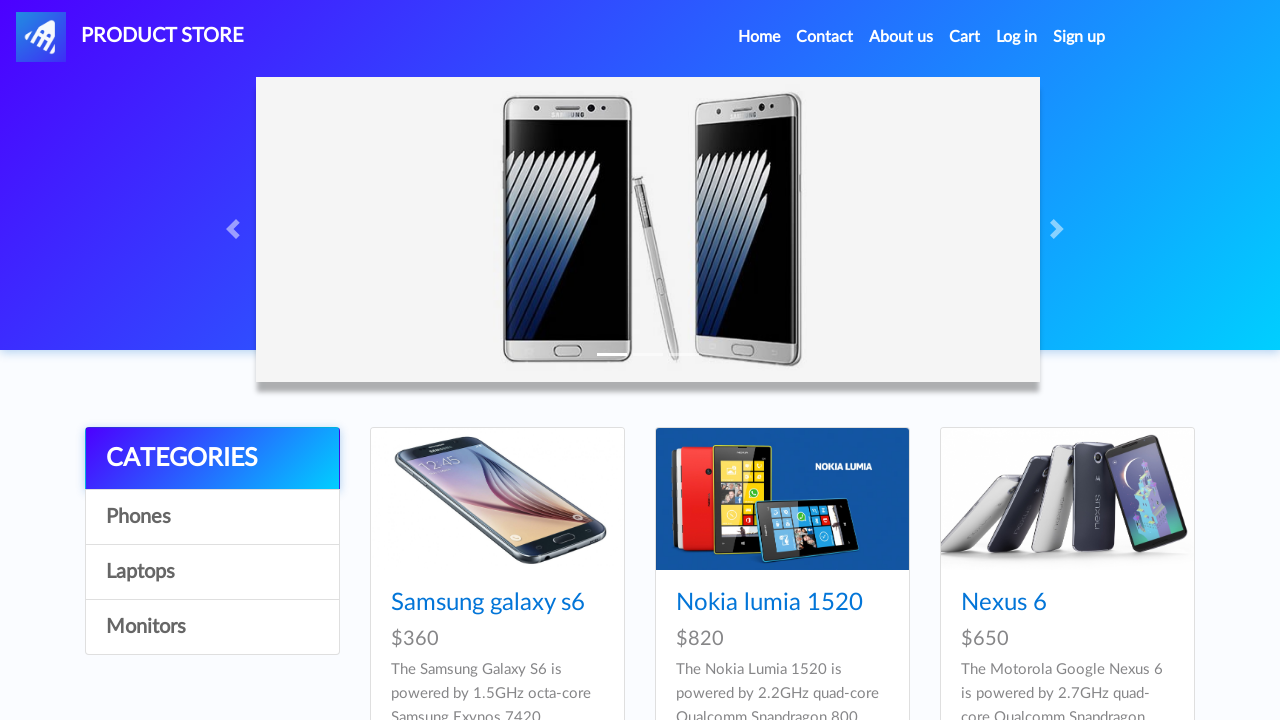

Clicked on 4th category in navigation menu at (212, 627) on div.list-group a:nth-child(4)
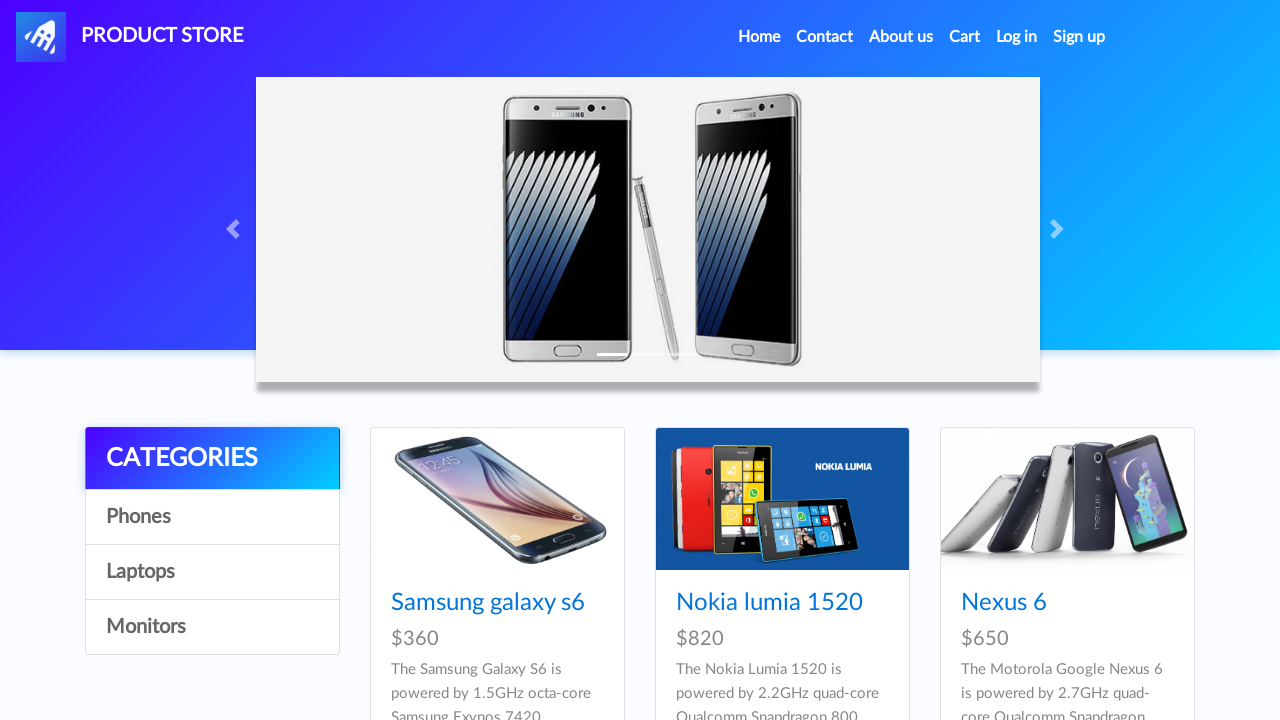

Waited for product cards to load
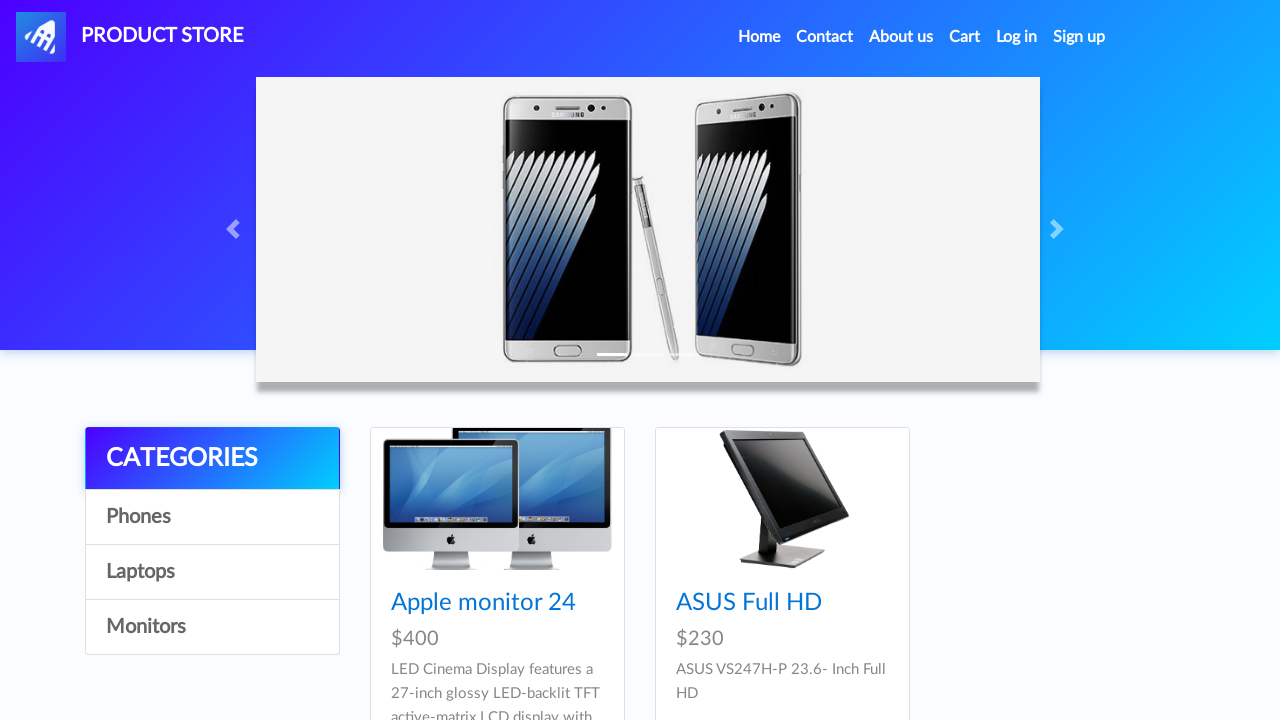

Clicked on first product in the category at (484, 603) on div.card:first-child h4 a
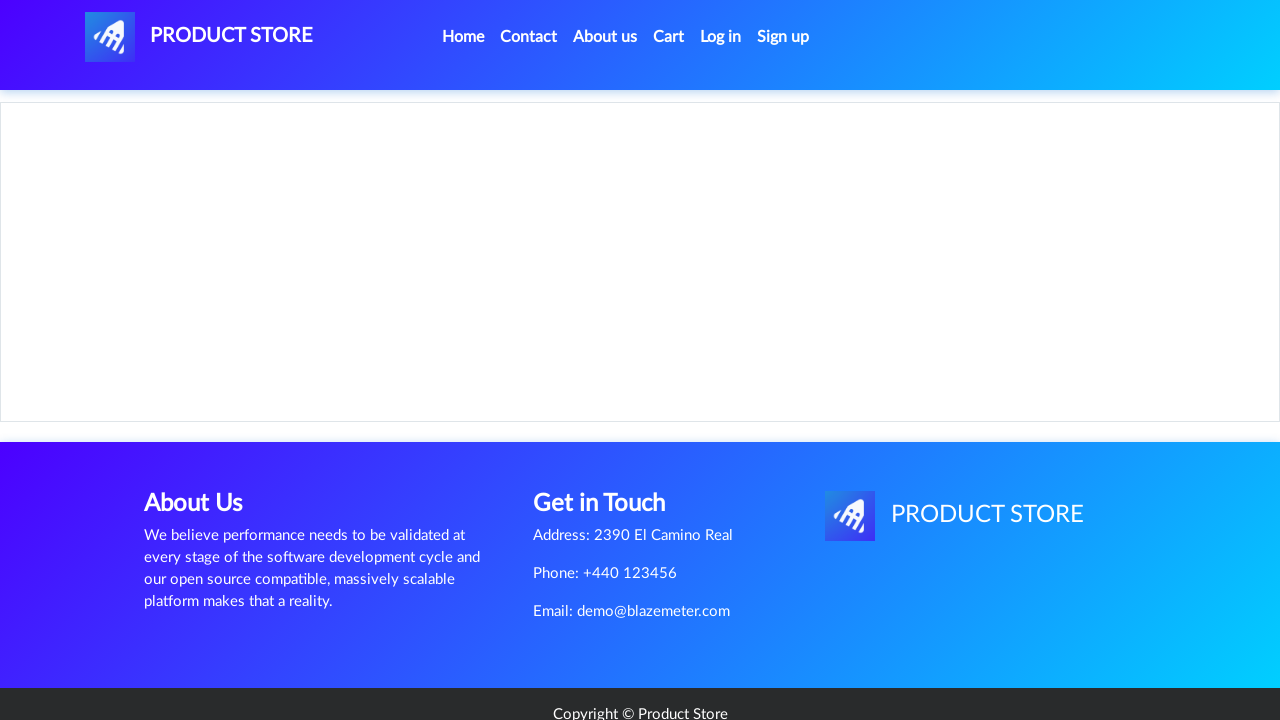

Waited for Add to Cart button to be available
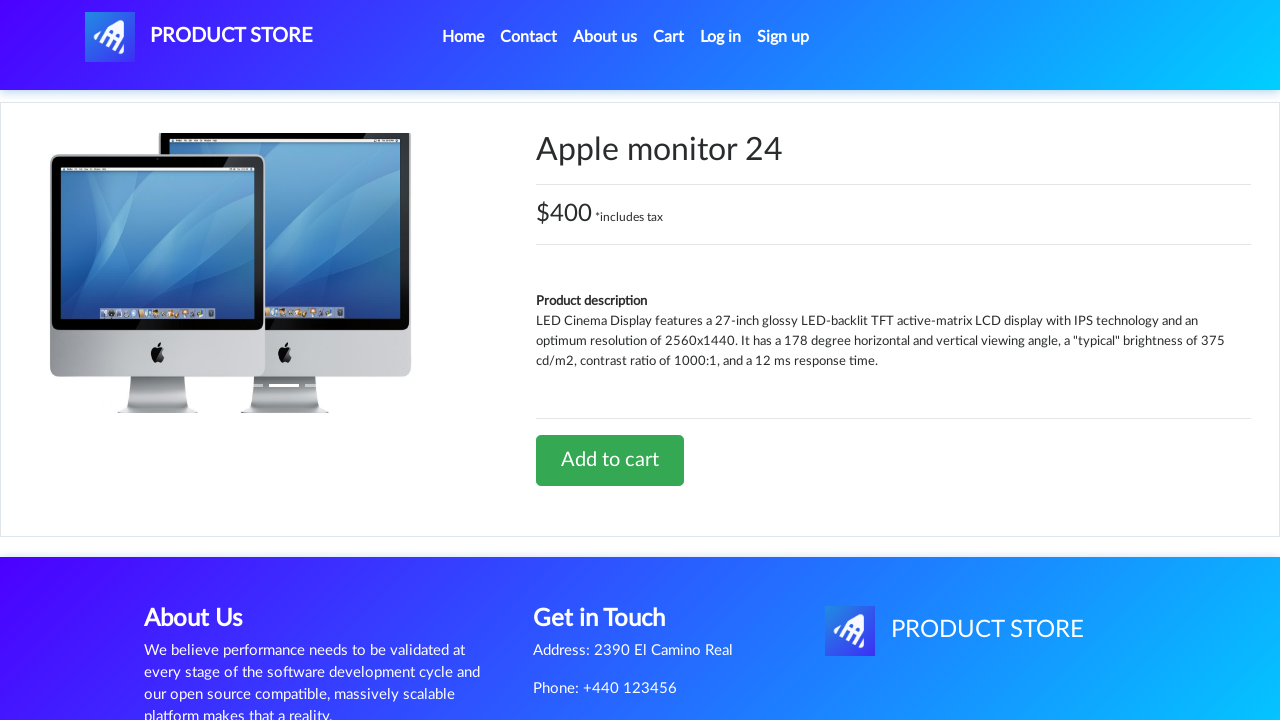

Clicked Add to Cart button at (610, 460) on a.btn-success
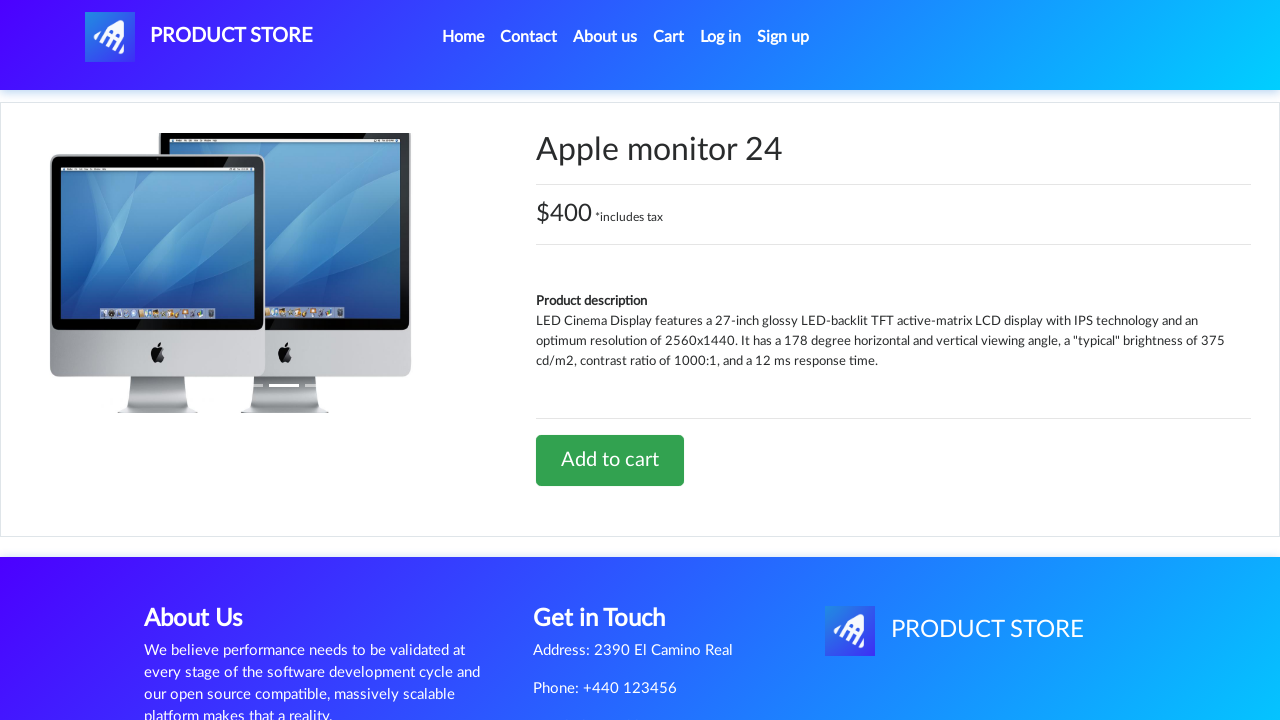

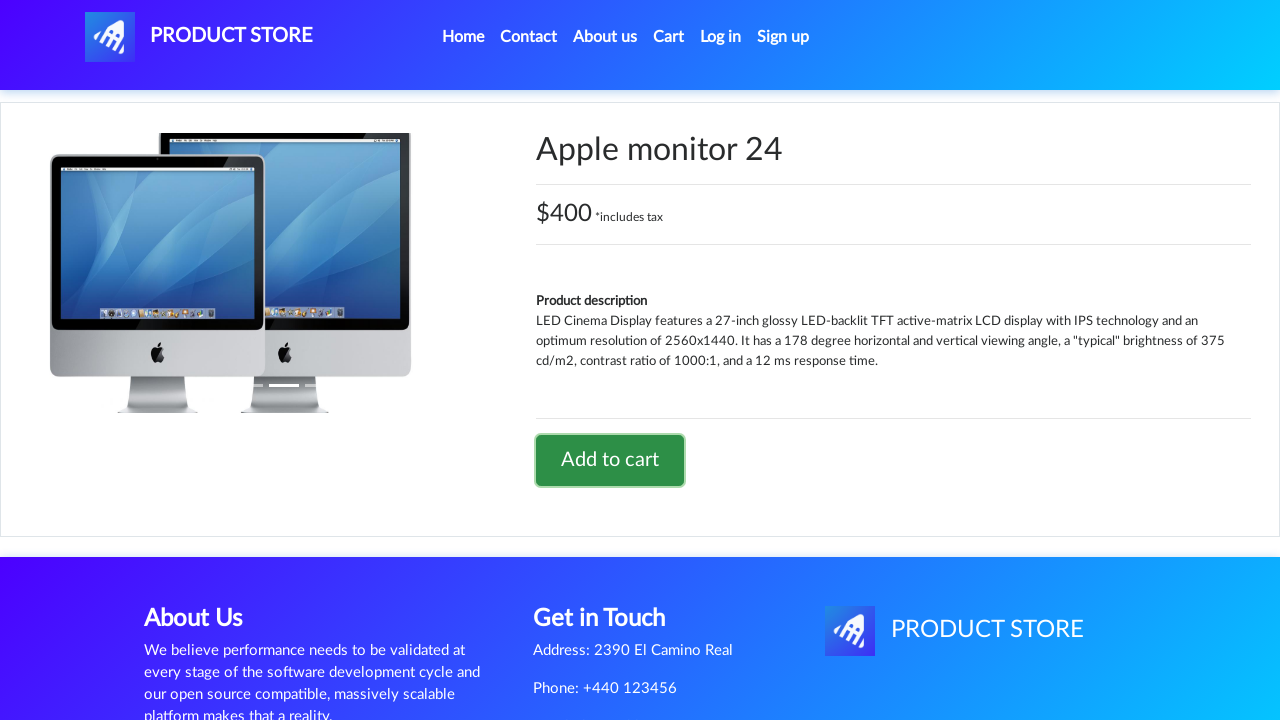